Tests page scrolling functionality on DataTables website by navigating to examples, scrolling to specific elements using JavaScript and Actions API to demonstrate controlled vertical scrolling.

Starting URL: https://datatables.net/

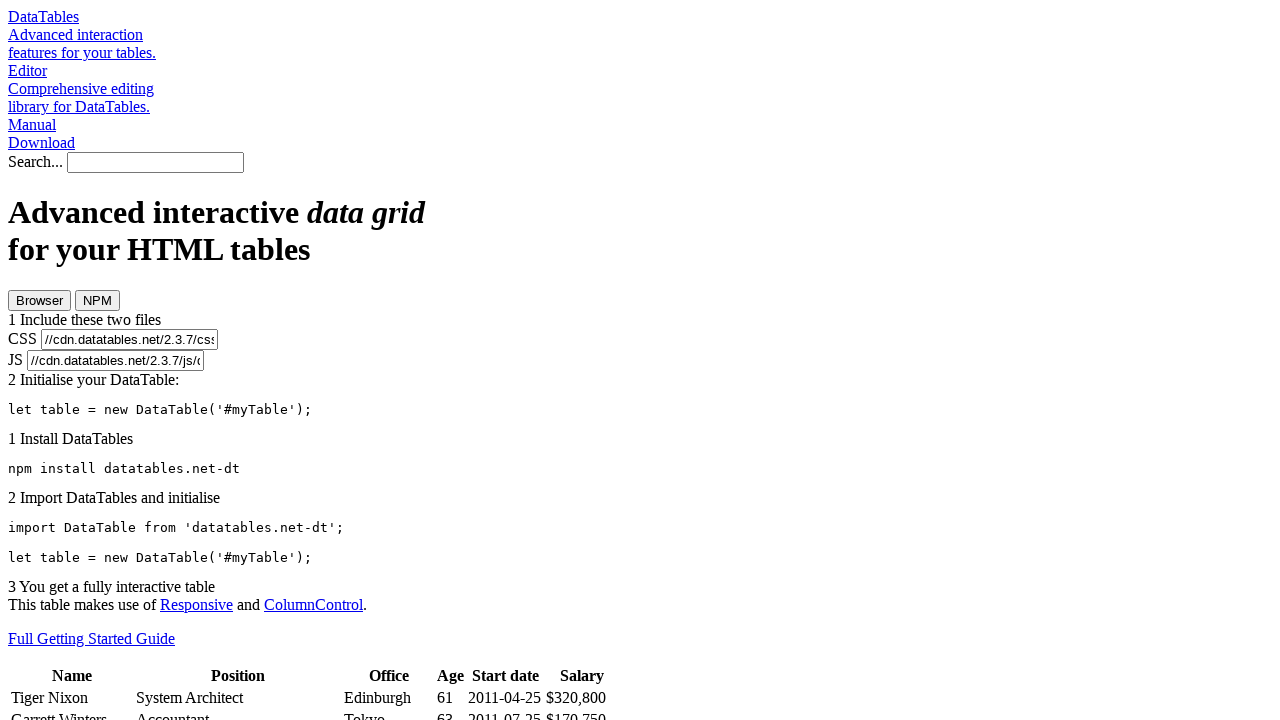

Set viewport size to 1920x1080
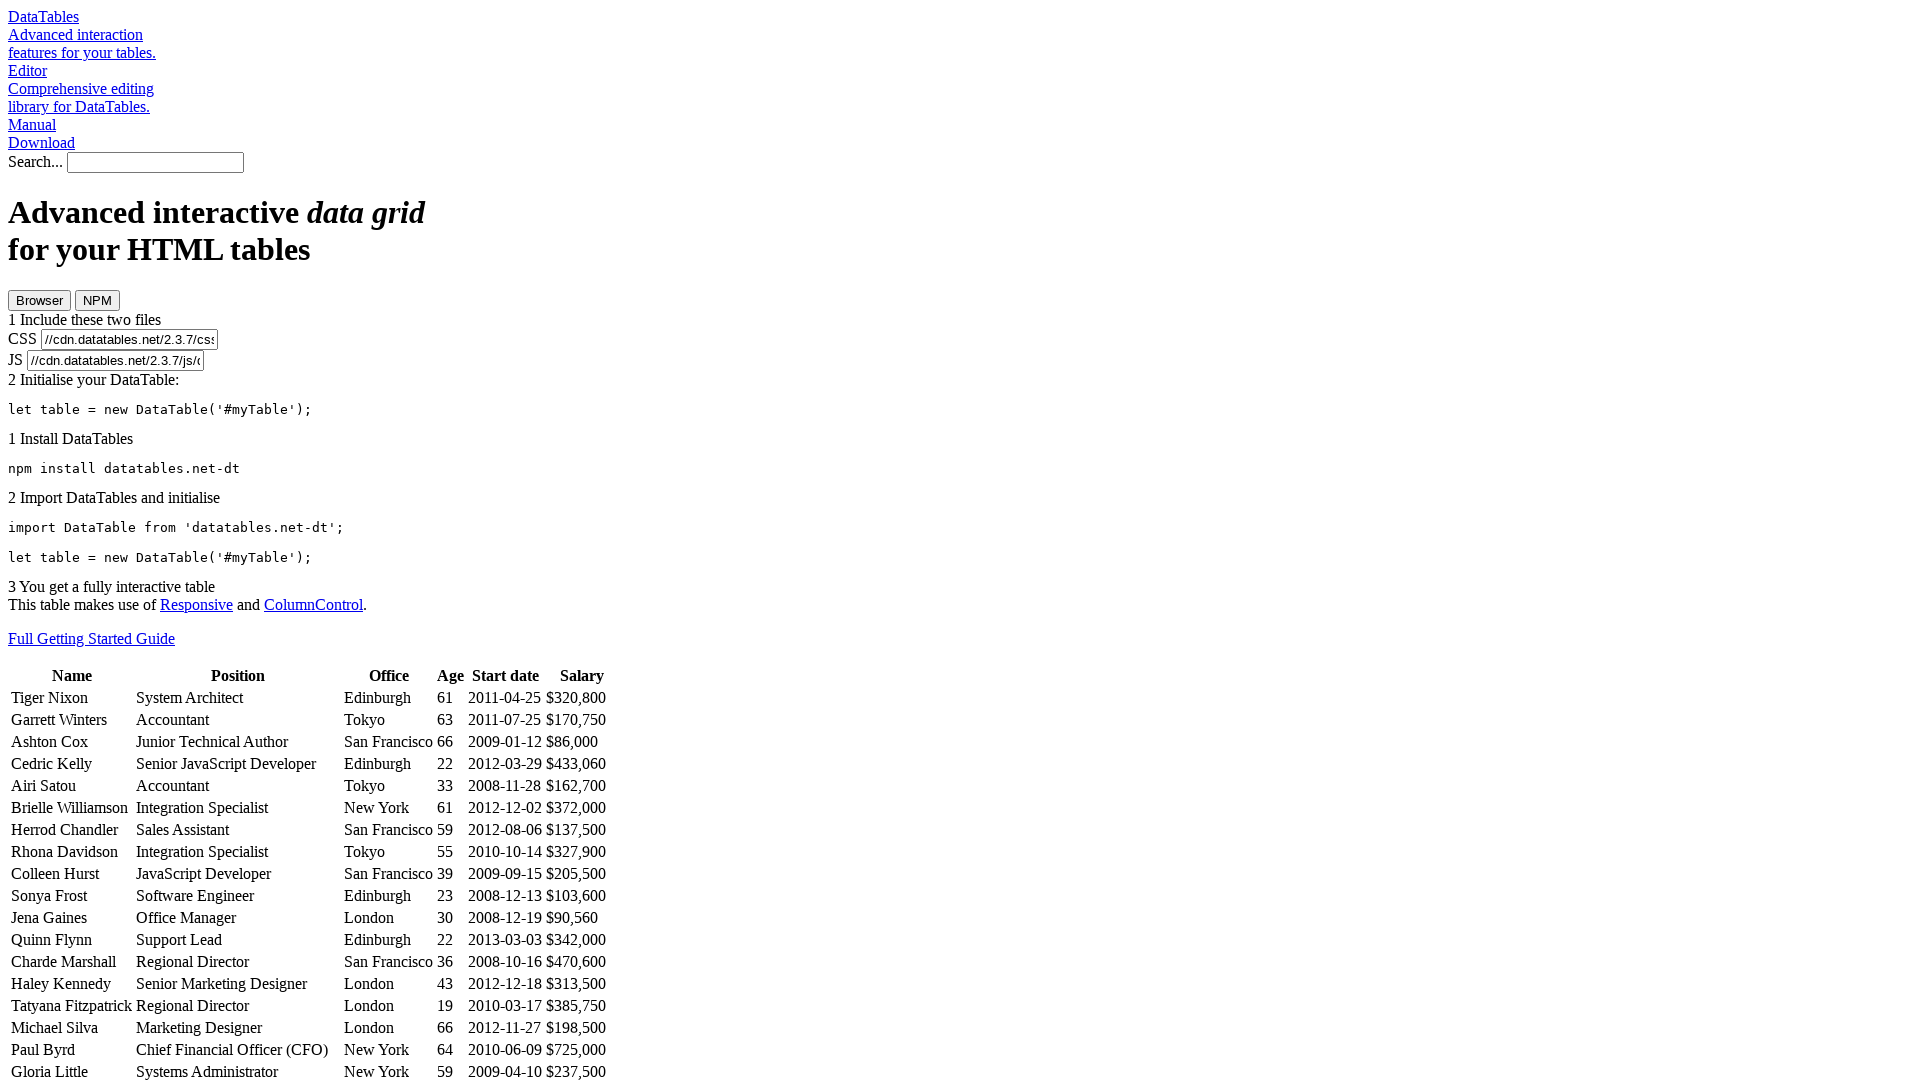

Clicked on Examples link at (79, 540) on xpath=//a[normalize-space()='Examples']
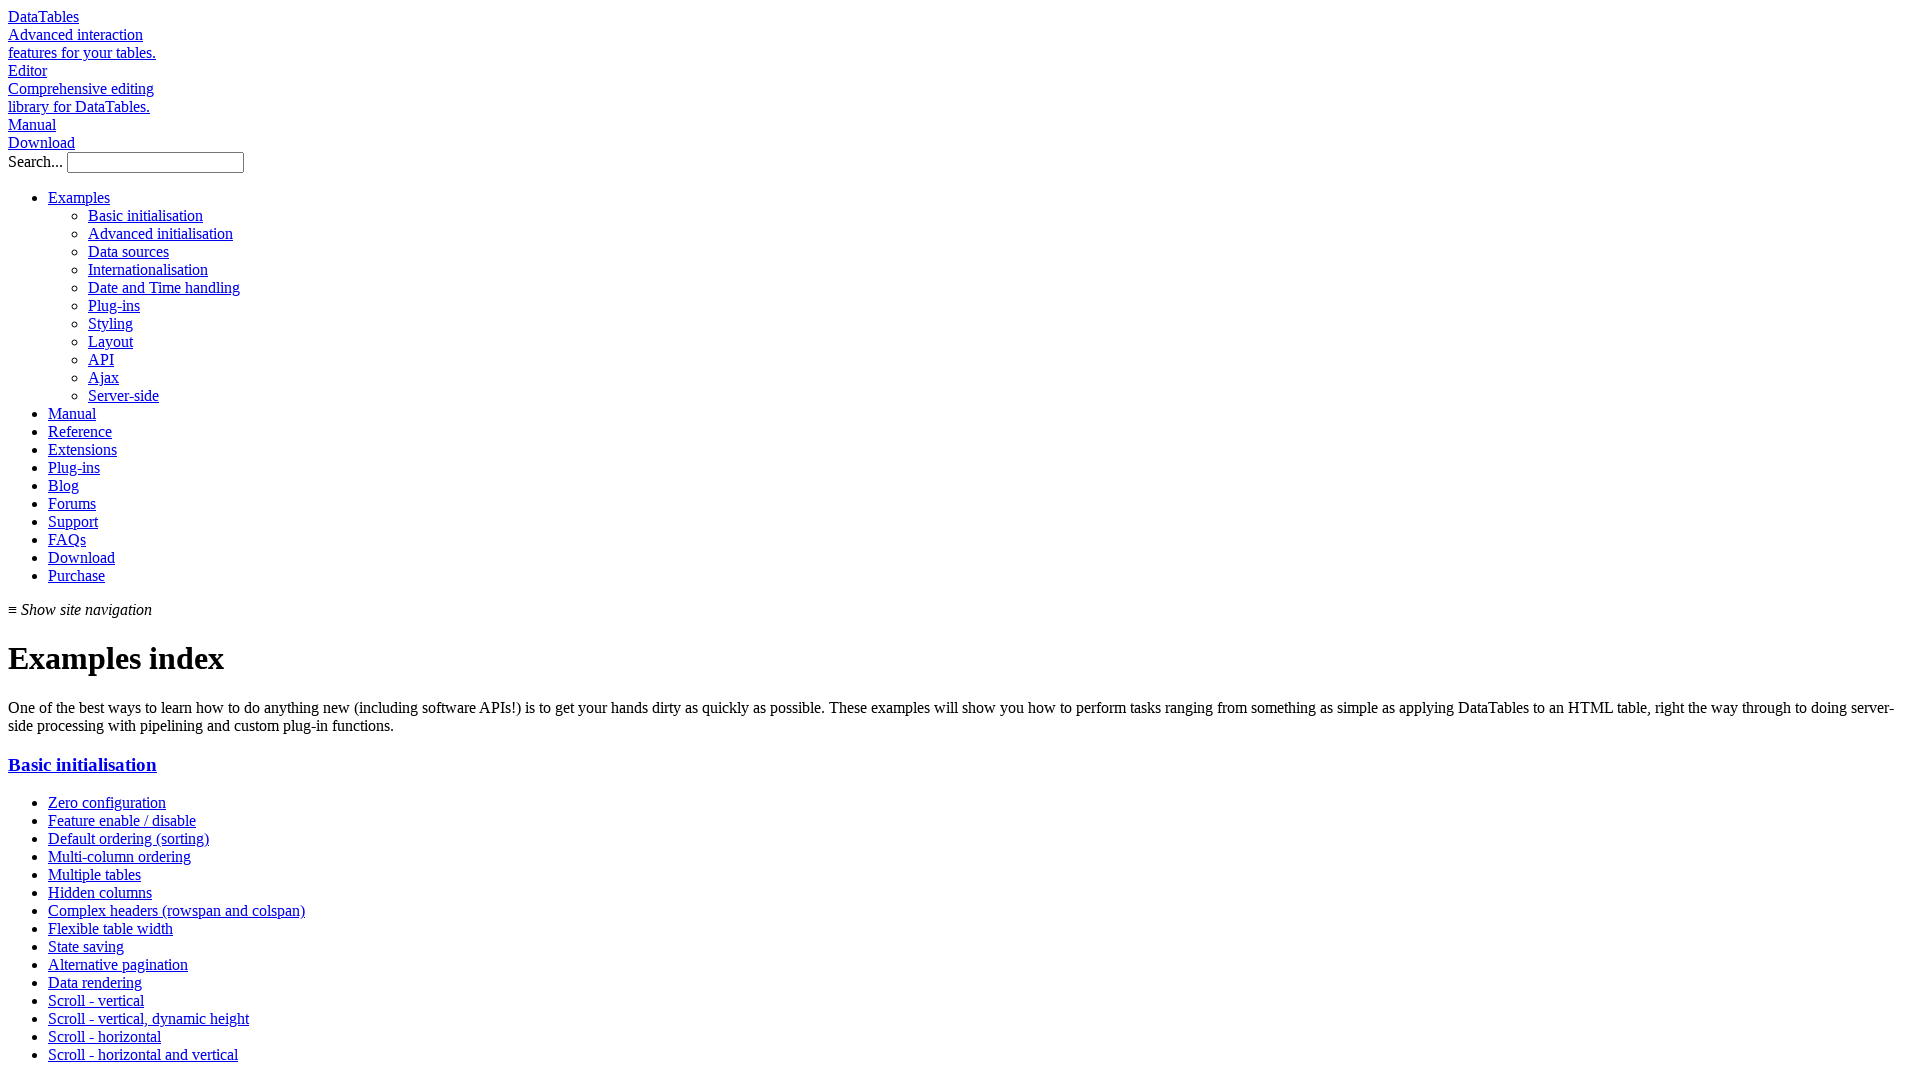

Clicked on Basic initialisation link at (146, 216) on xpath=//a[@href='/examples/basic_init']
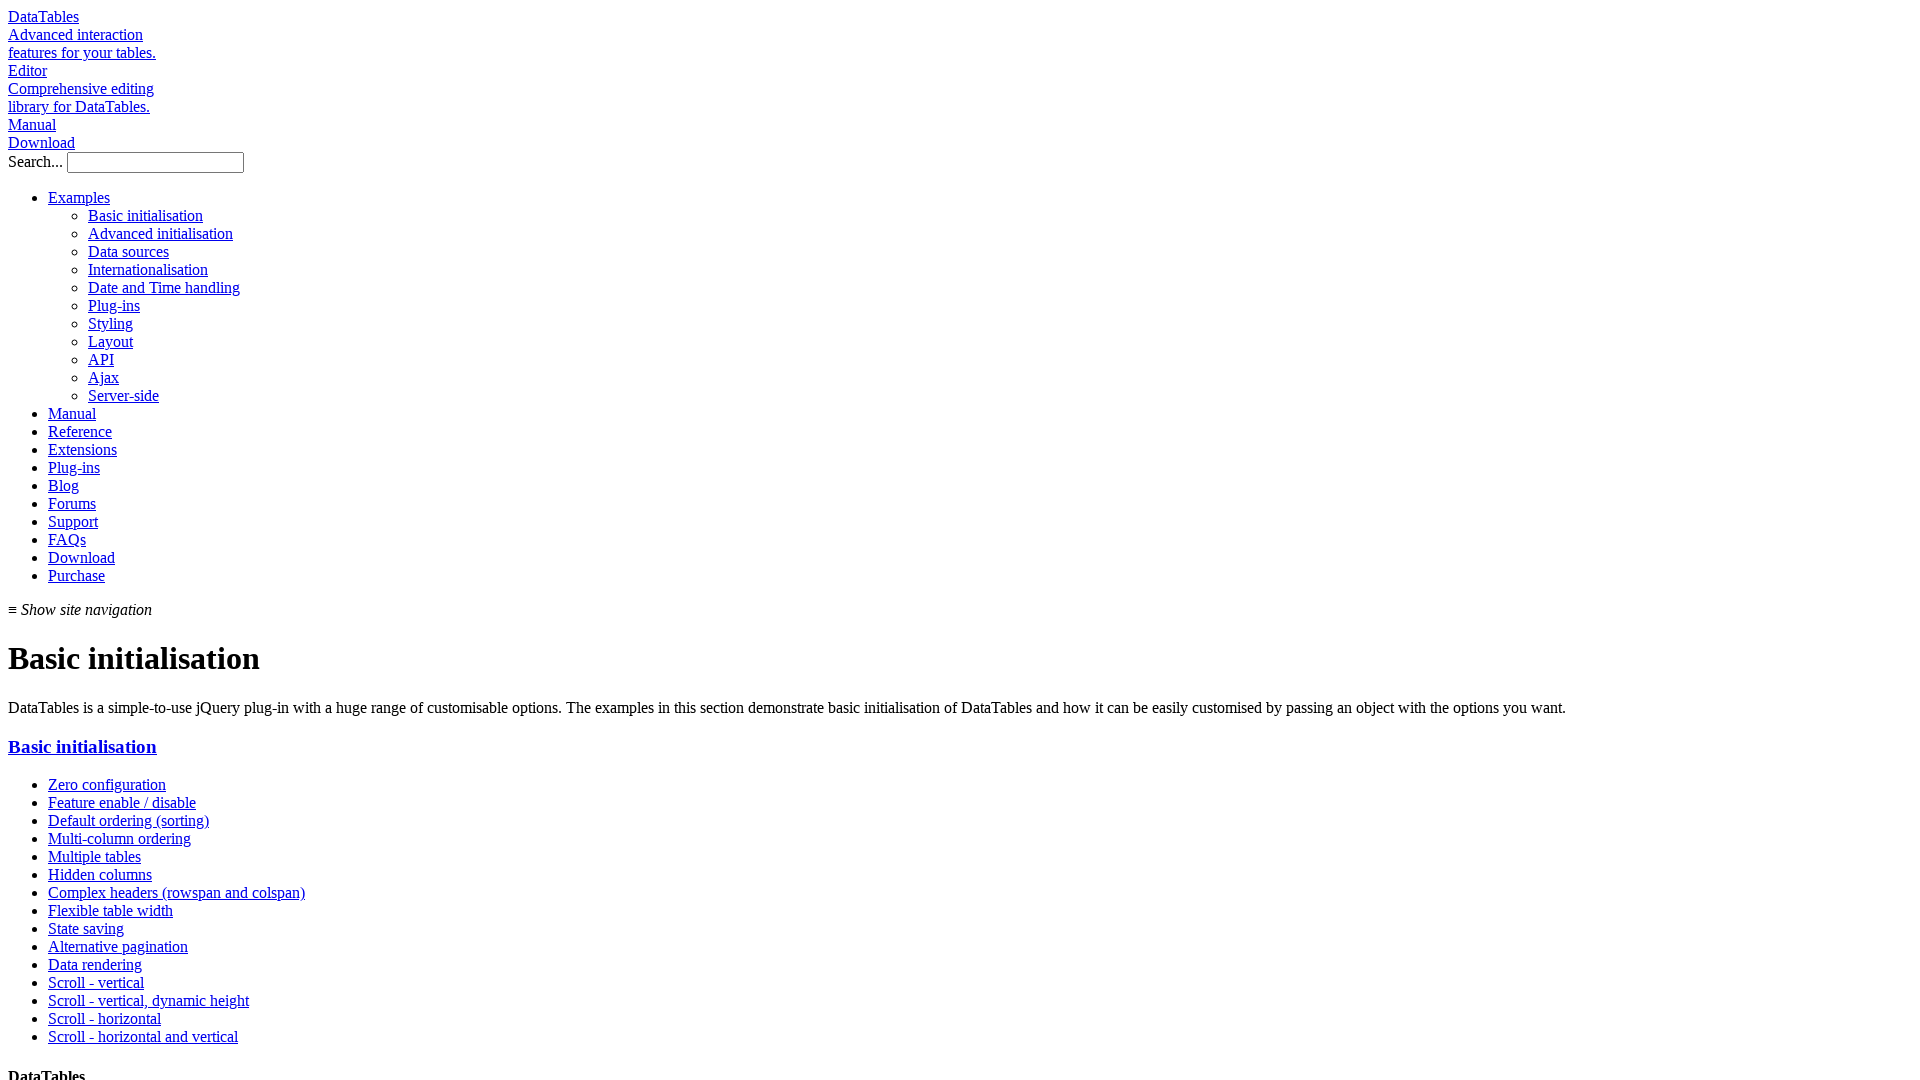

Page title loaded
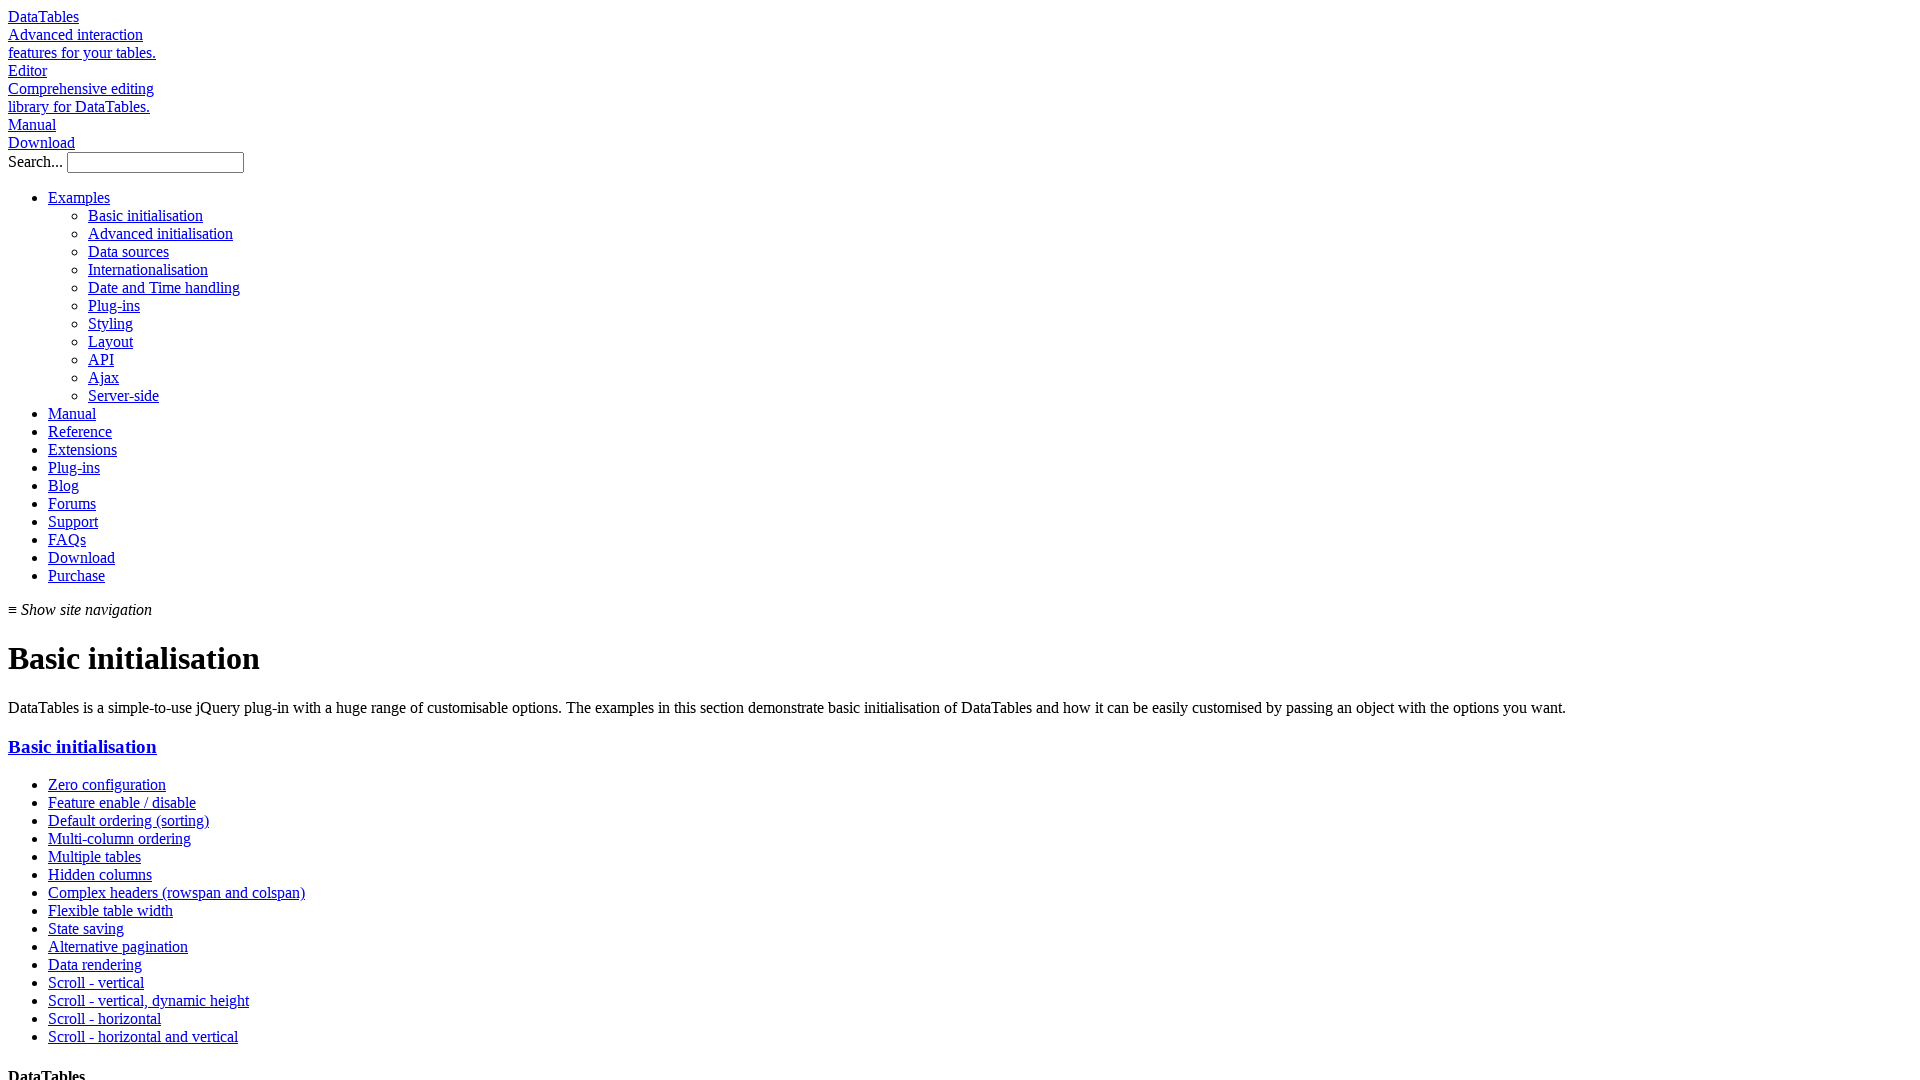

Scrolled to 'Scroll - horizontal' element
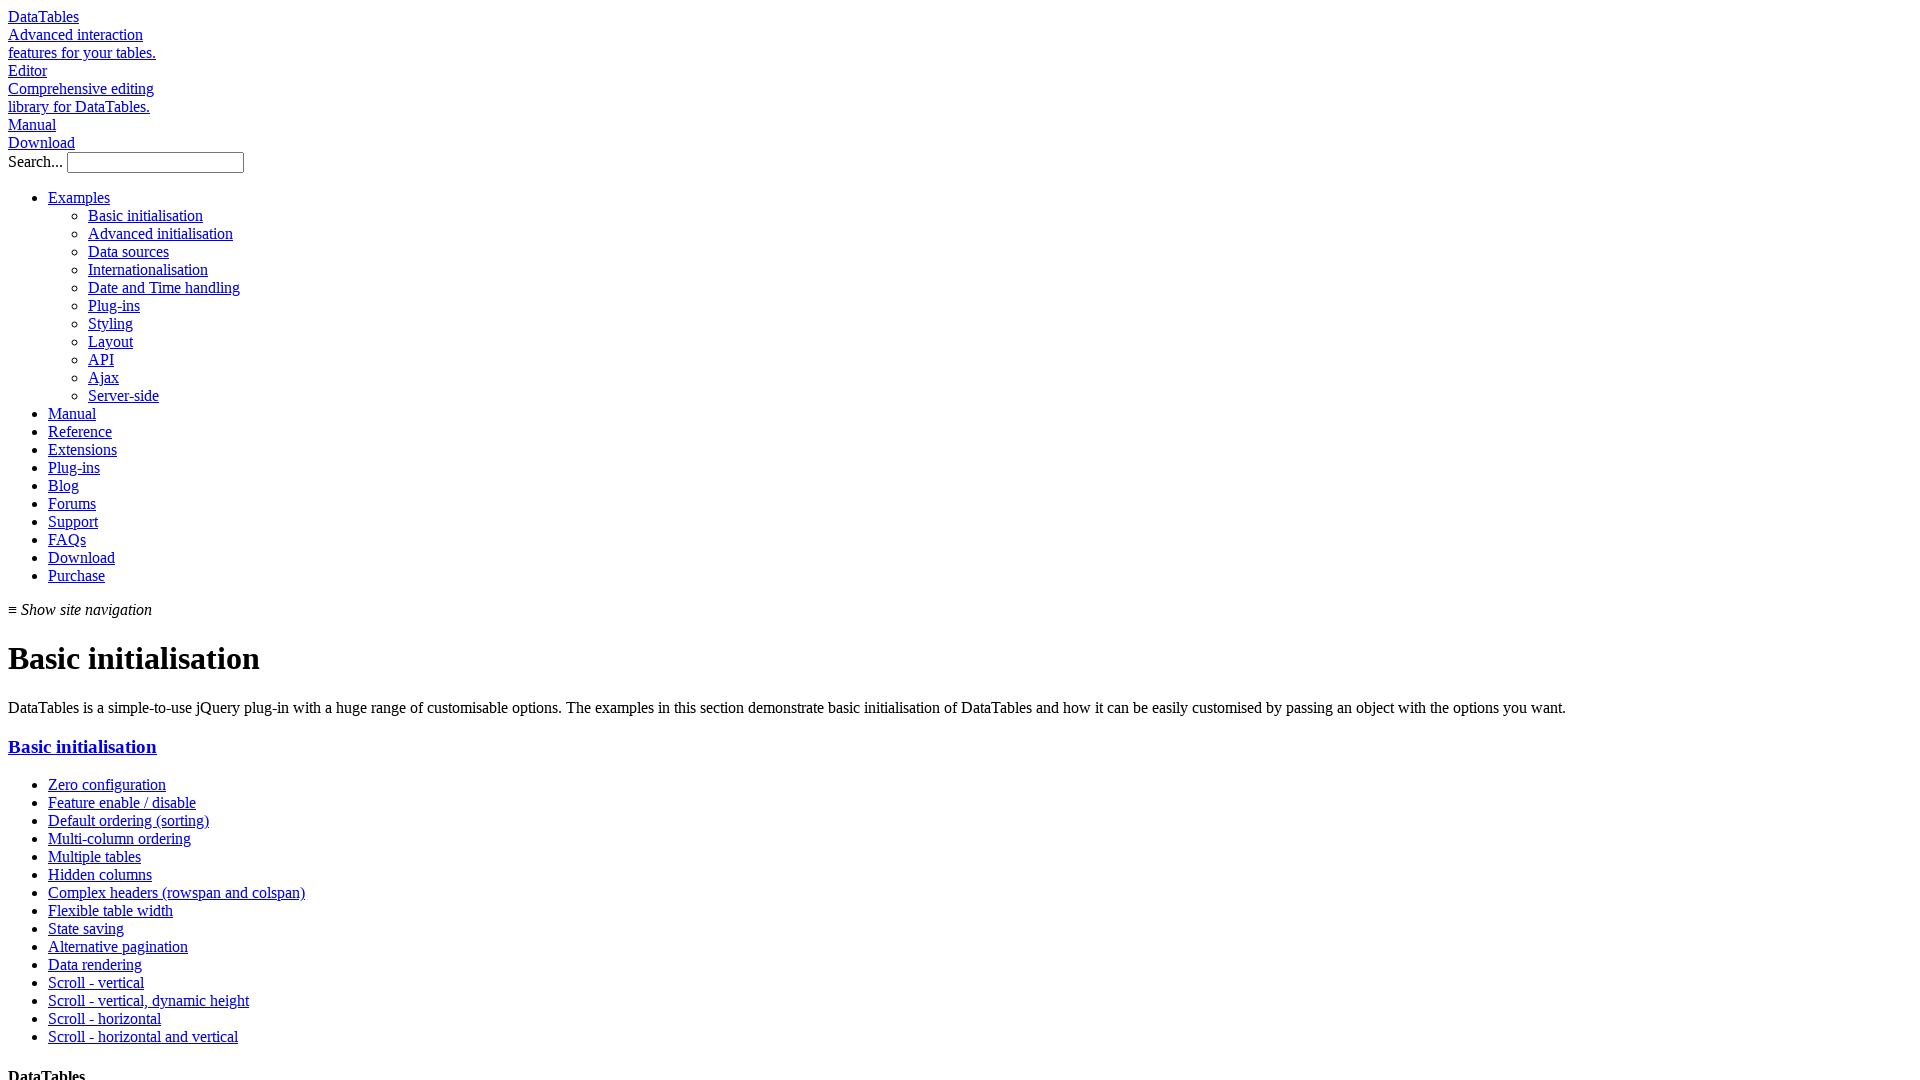

Clicked on 'Scroll - horizontal' link at (104, 1019) on xpath=//a[normalize-space()='Scroll - horizontal']
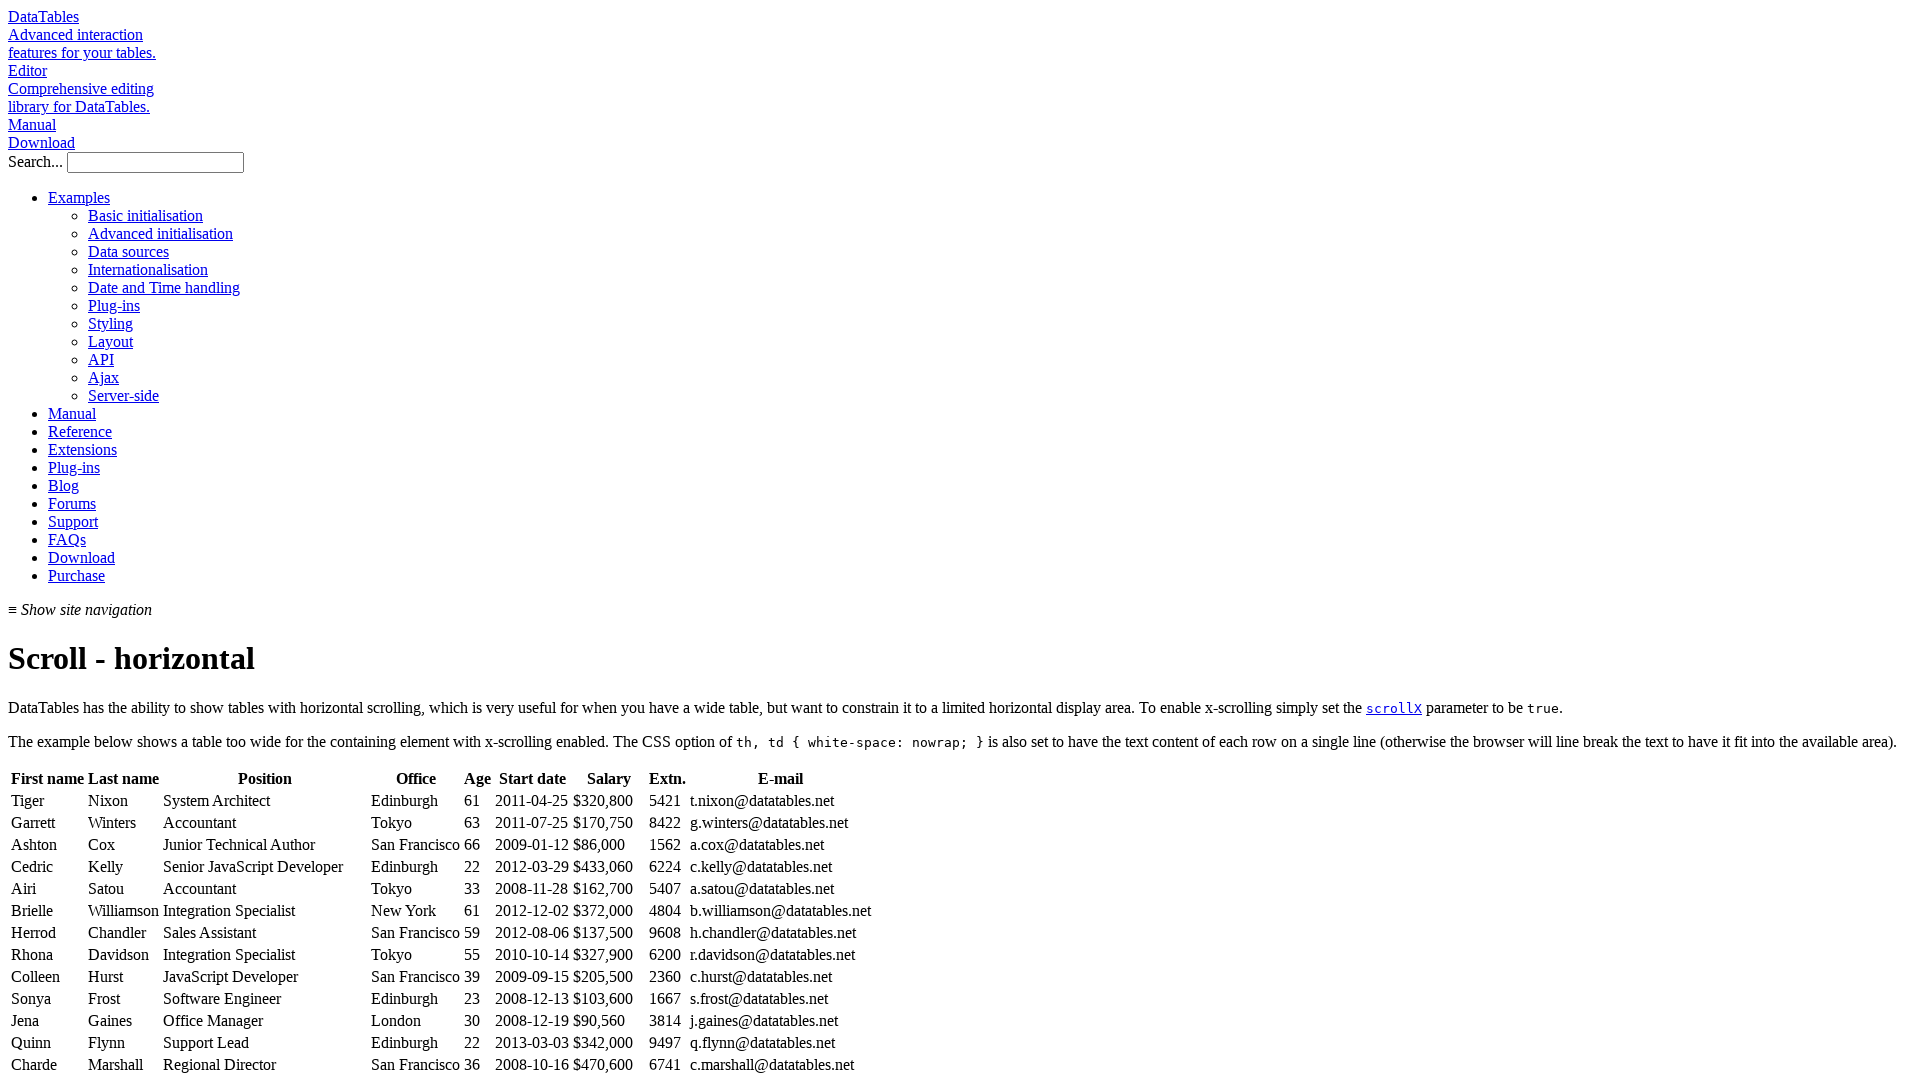

Page reached network idle state
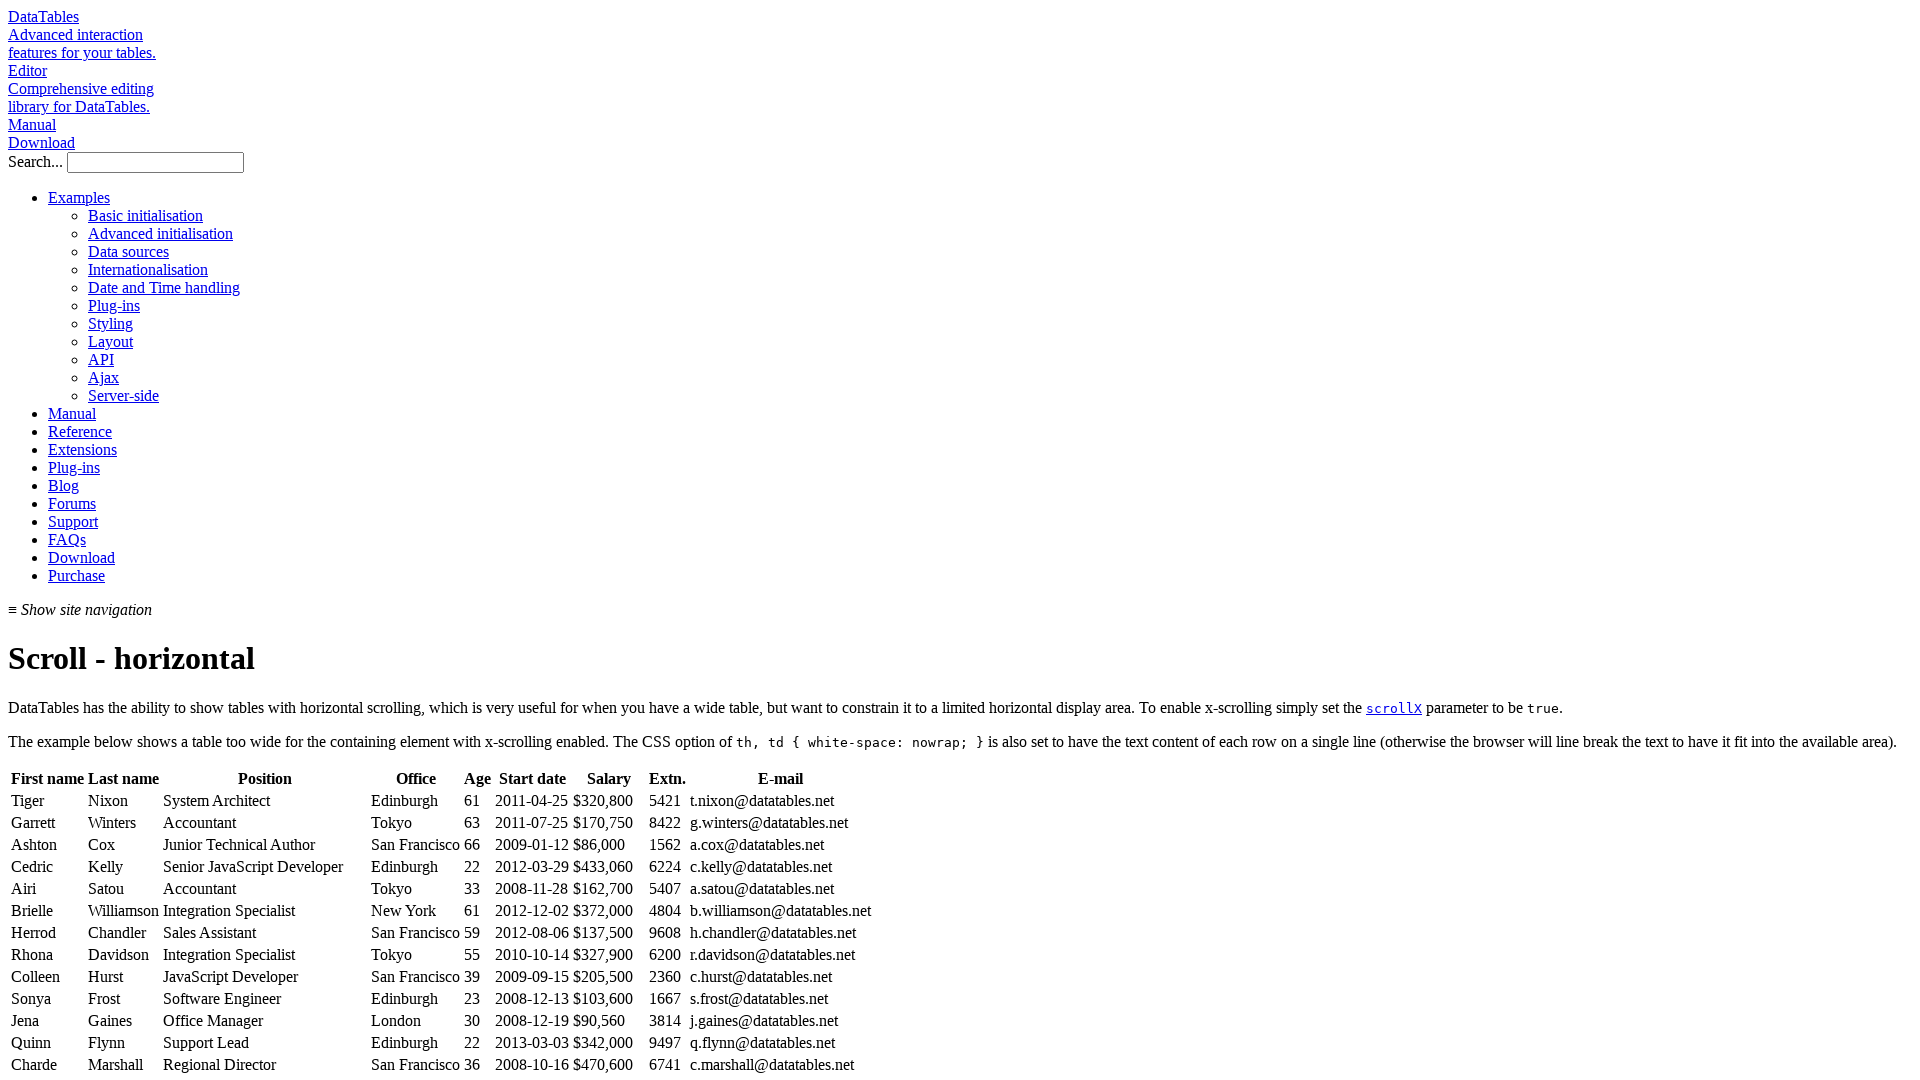

Scrolled to 'Ordering formatted dates (Luxon)' element
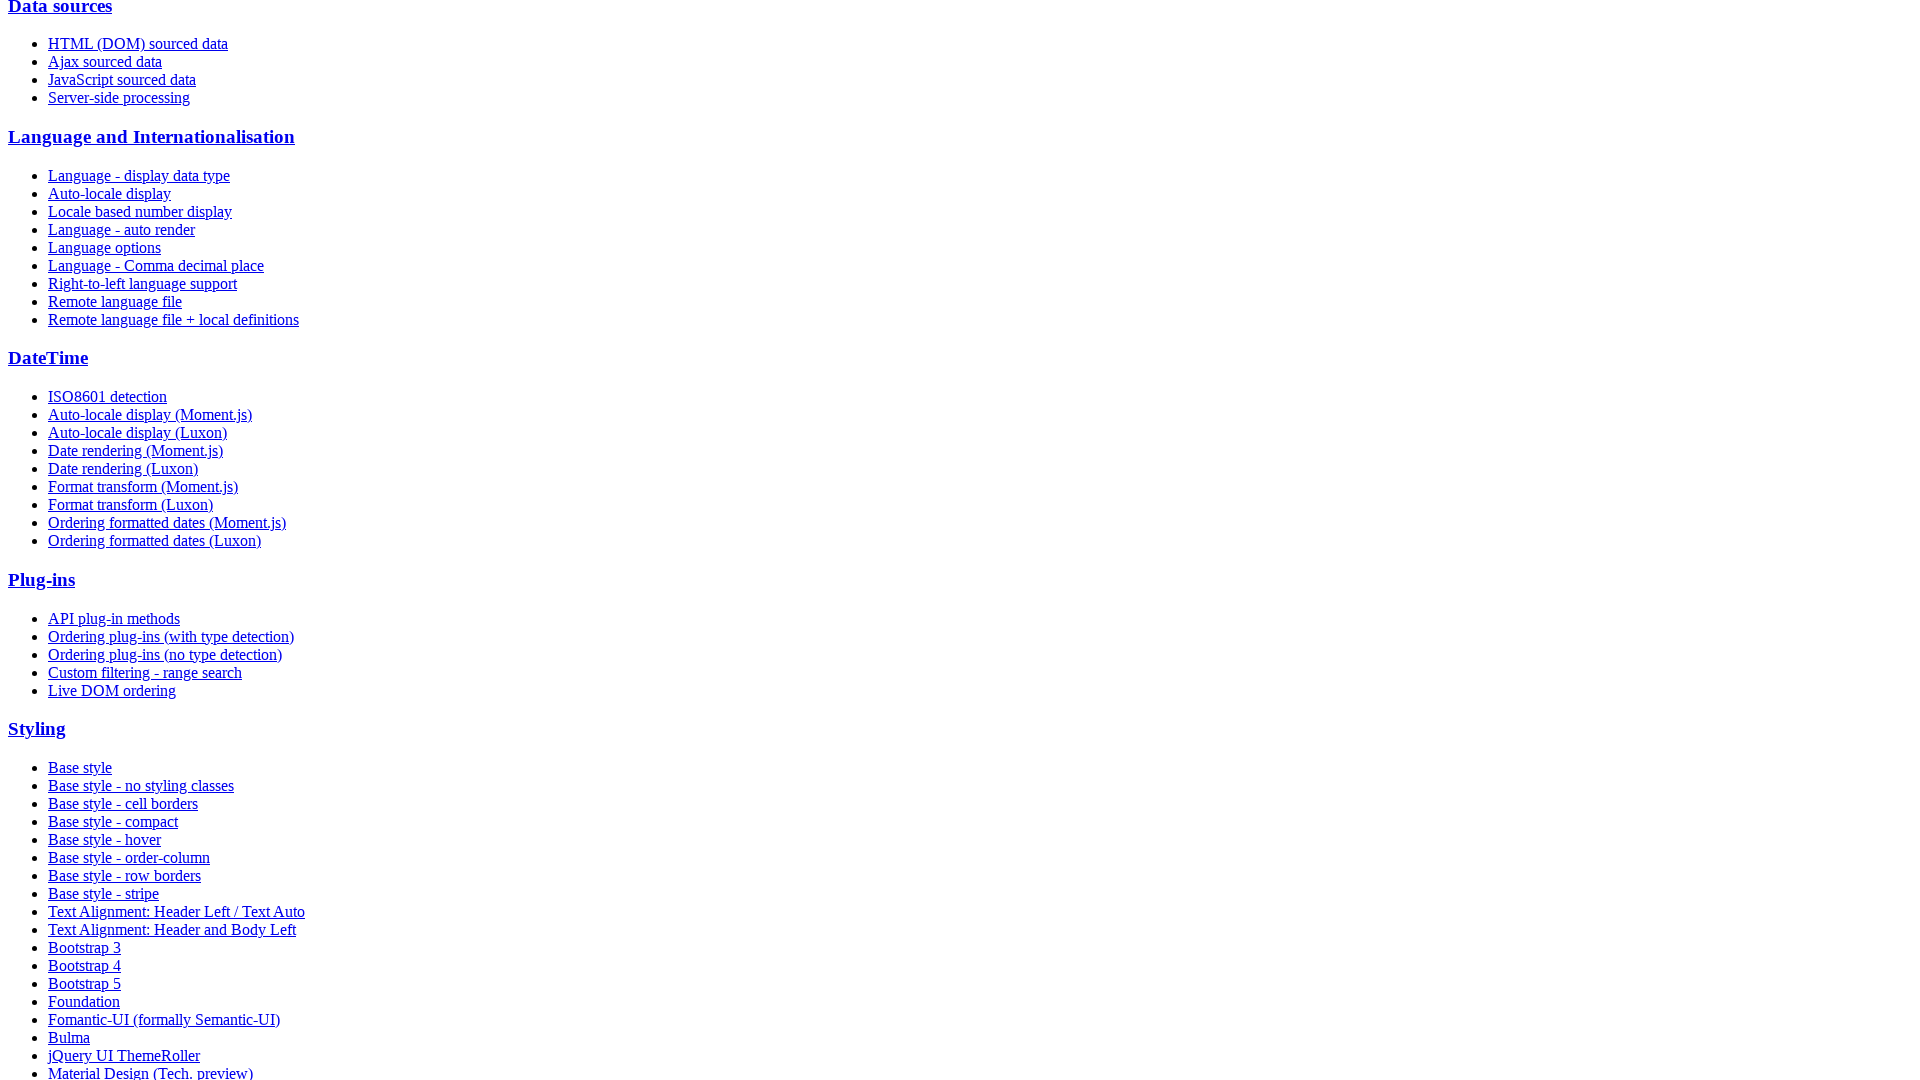

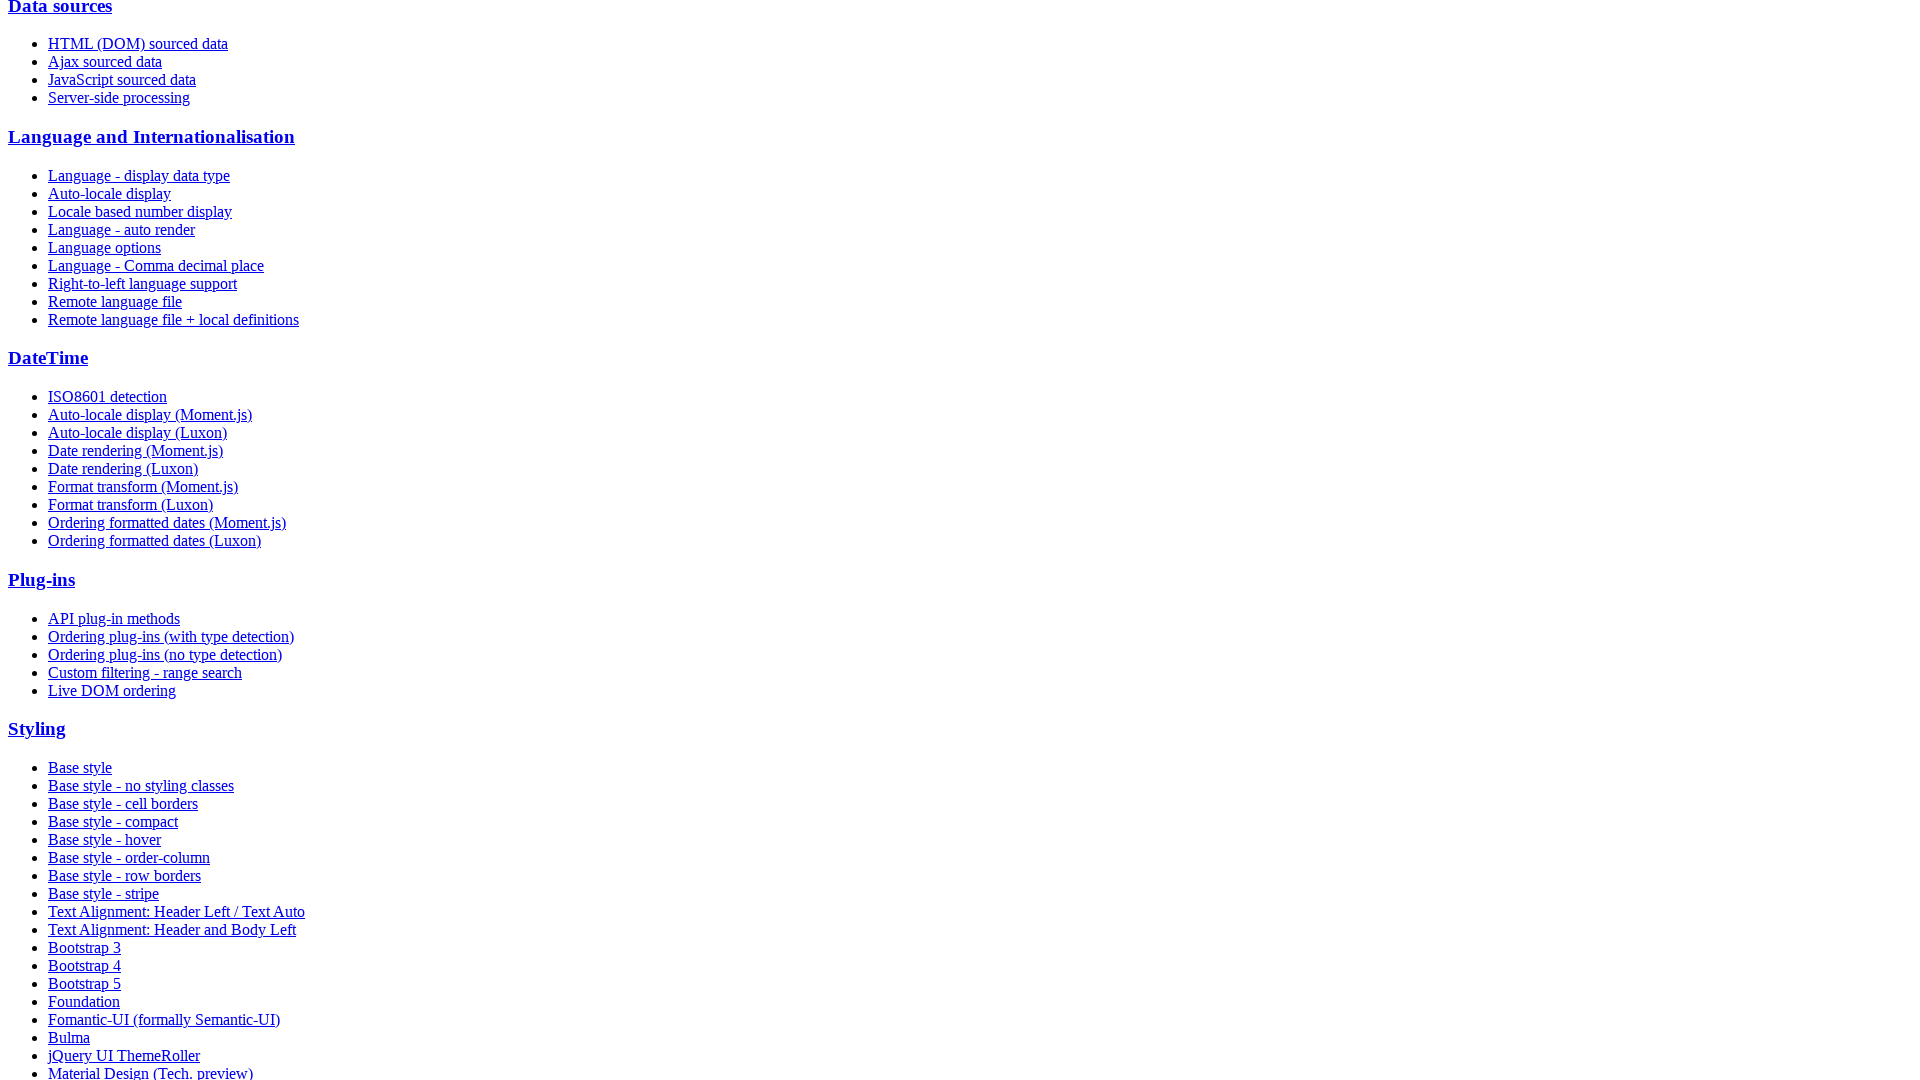